Tests adding todo items to the list by filling the input field and pressing Enter, then verifying the items appear in the list.

Starting URL: https://demo.playwright.dev/todomvc

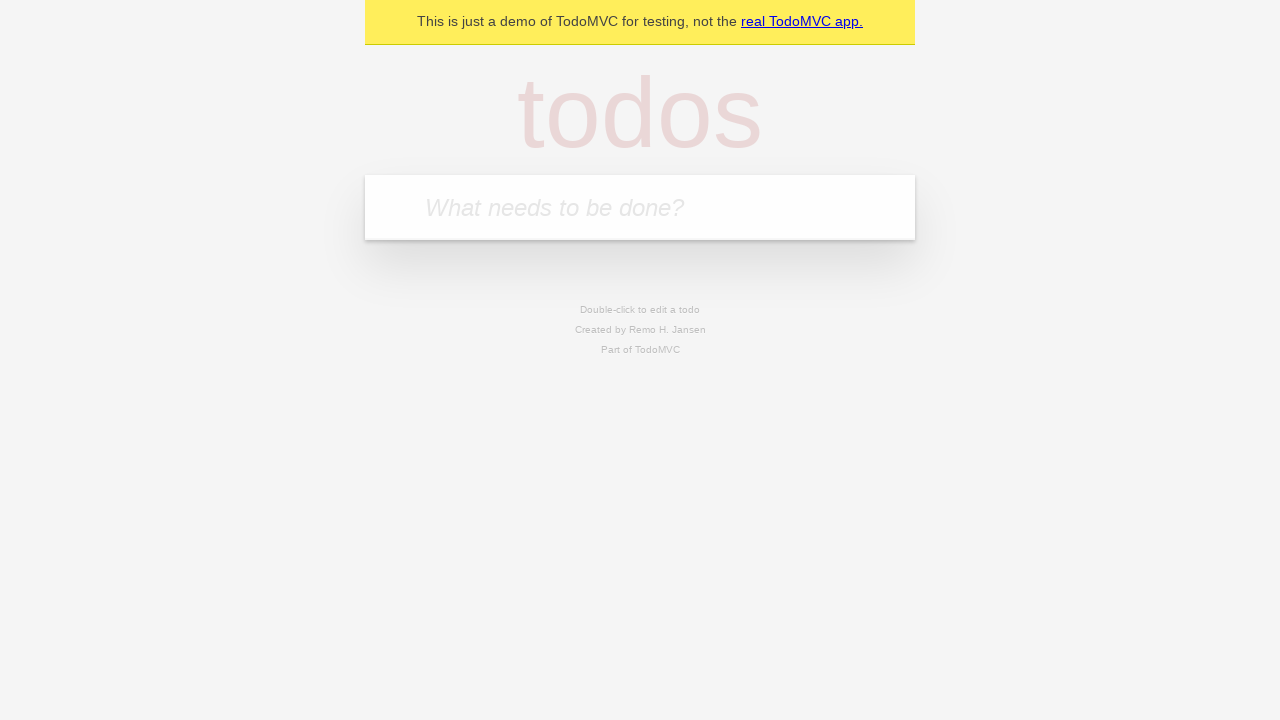

Filled todo input field with 'buy some cheese' on internal:attr=[placeholder="What needs to be done?"i]
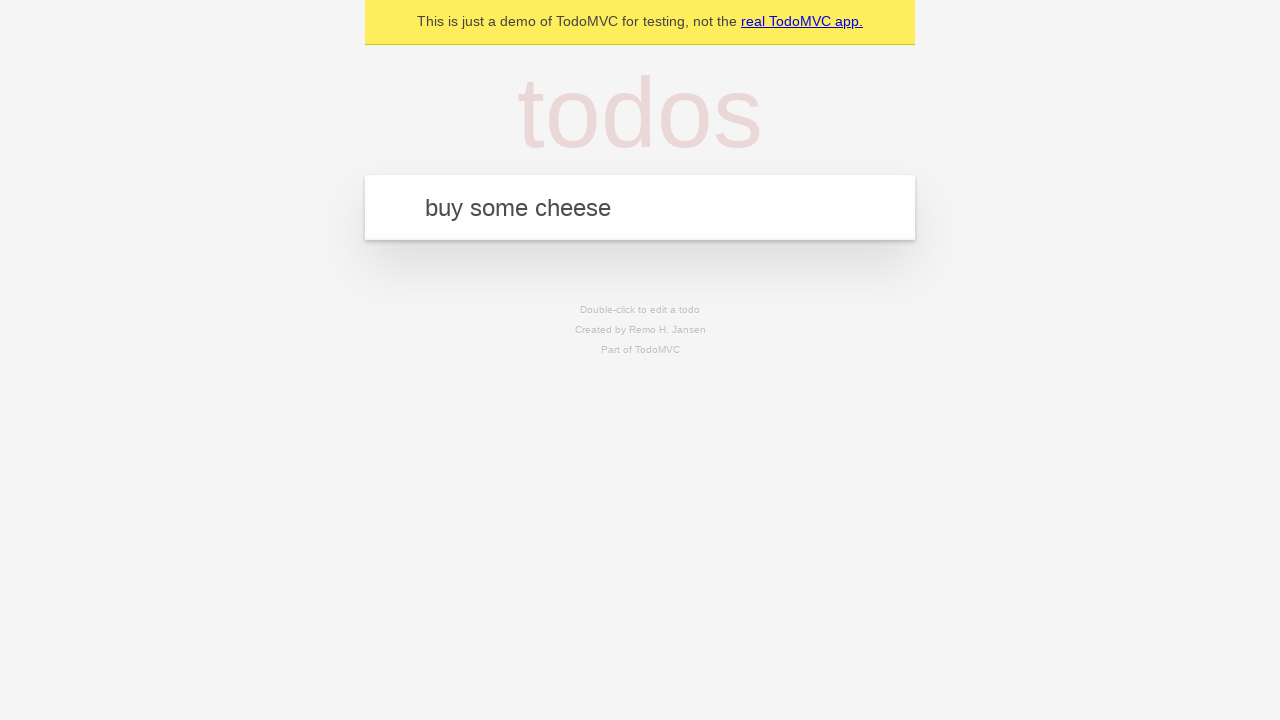

Pressed Enter to add first todo item on internal:attr=[placeholder="What needs to be done?"i]
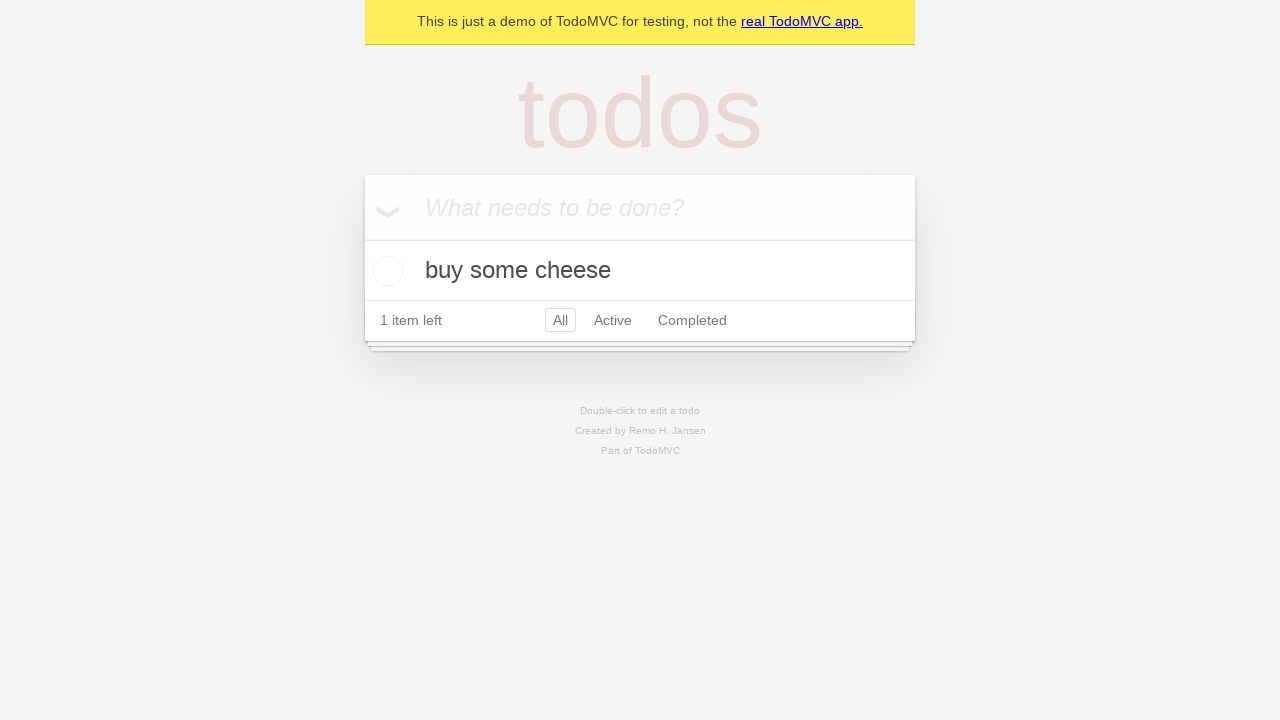

First todo item appeared in the list
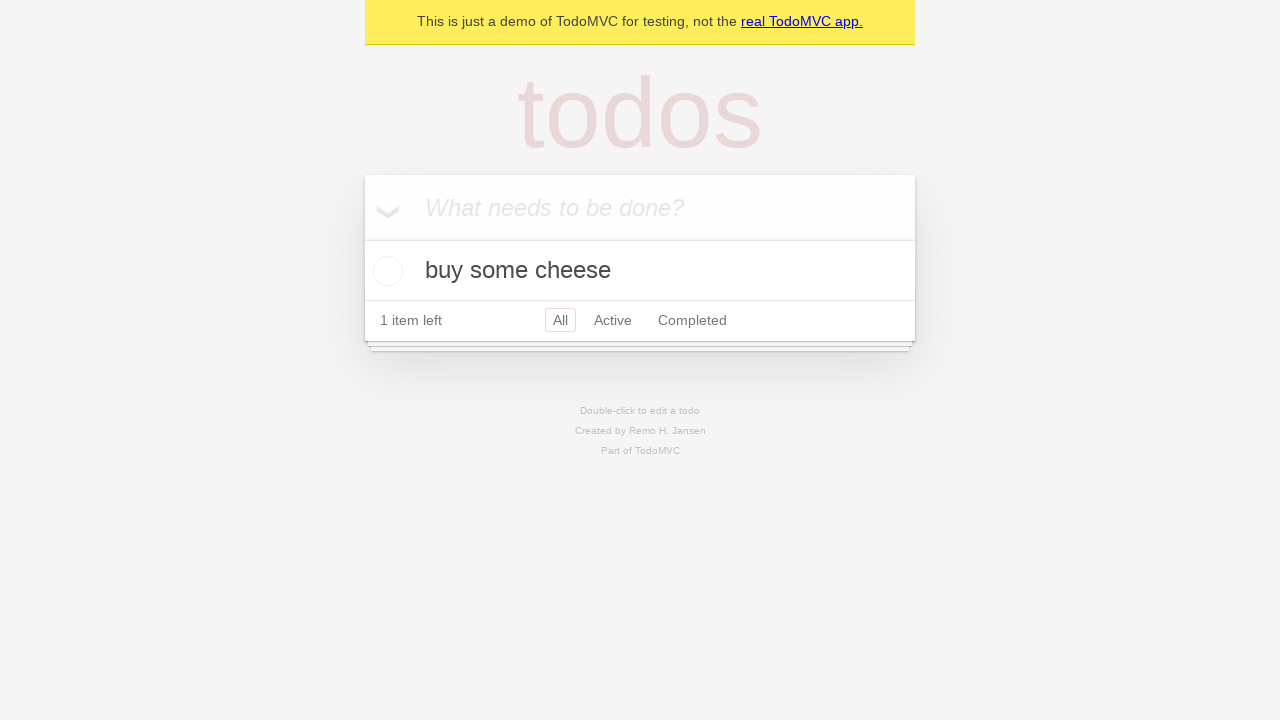

Filled todo input field with 'feed the cat' on internal:attr=[placeholder="What needs to be done?"i]
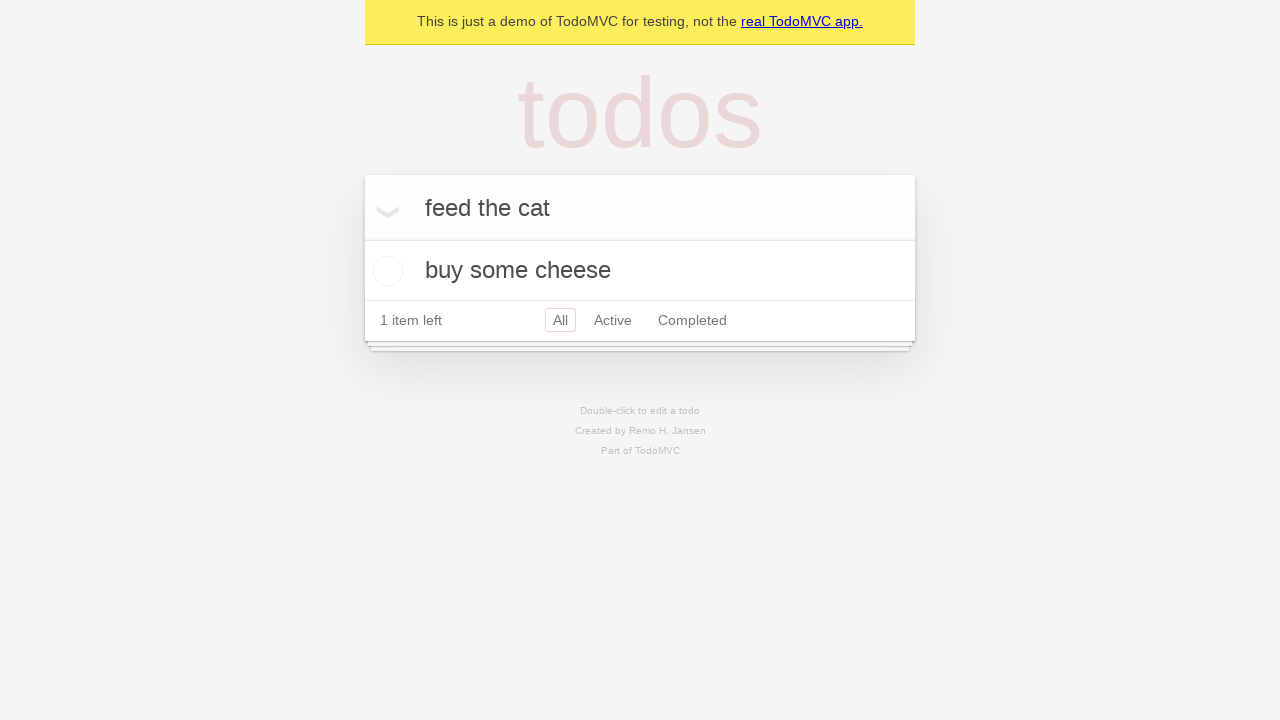

Pressed Enter to add second todo item on internal:attr=[placeholder="What needs to be done?"i]
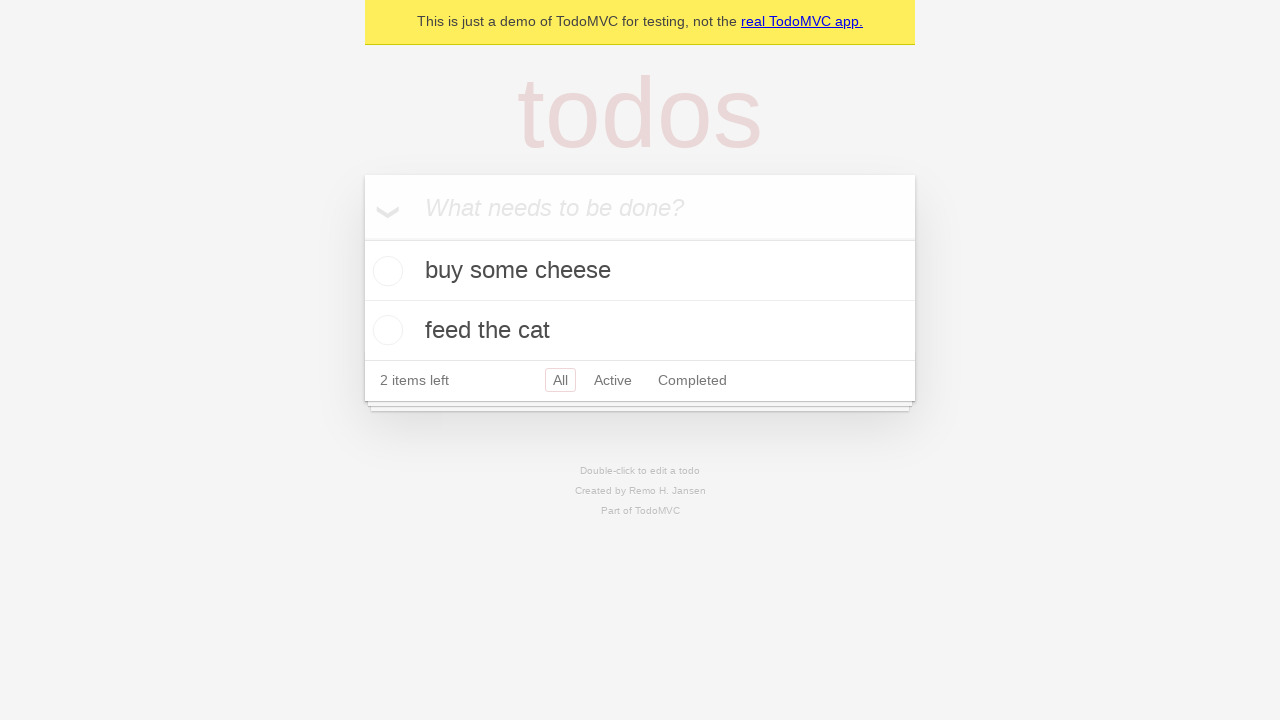

Both todo items are visible in the list
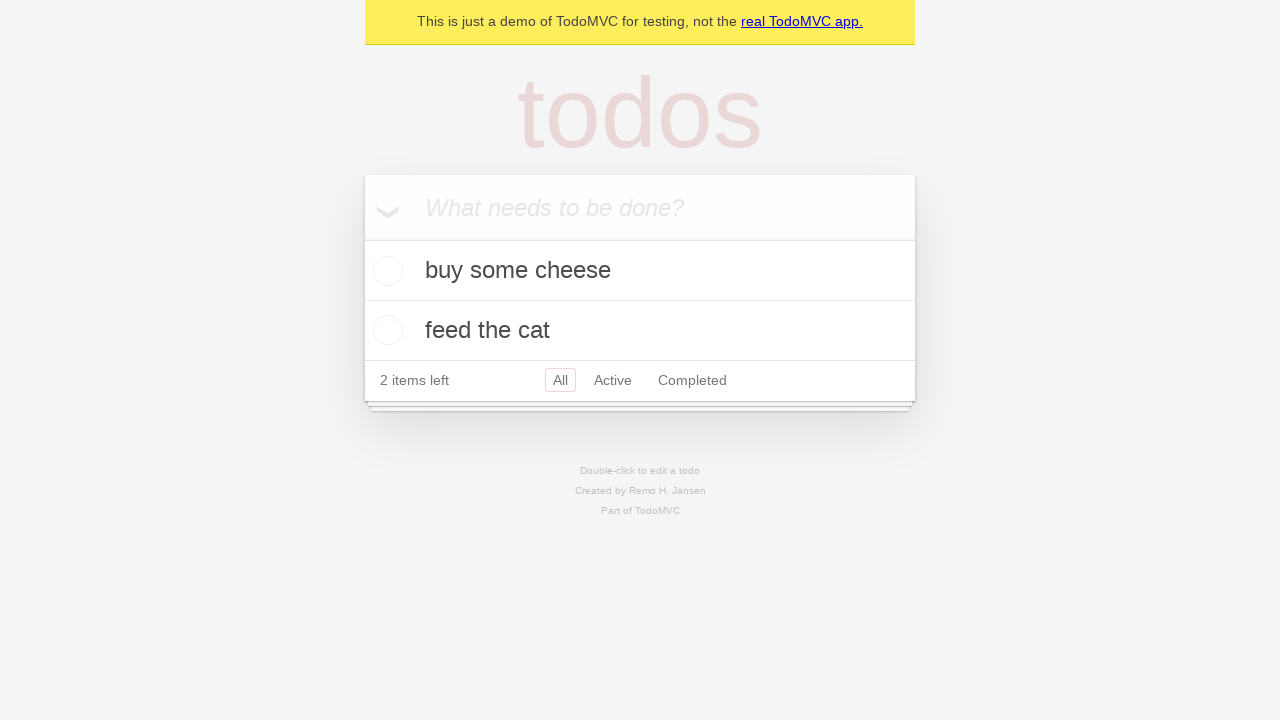

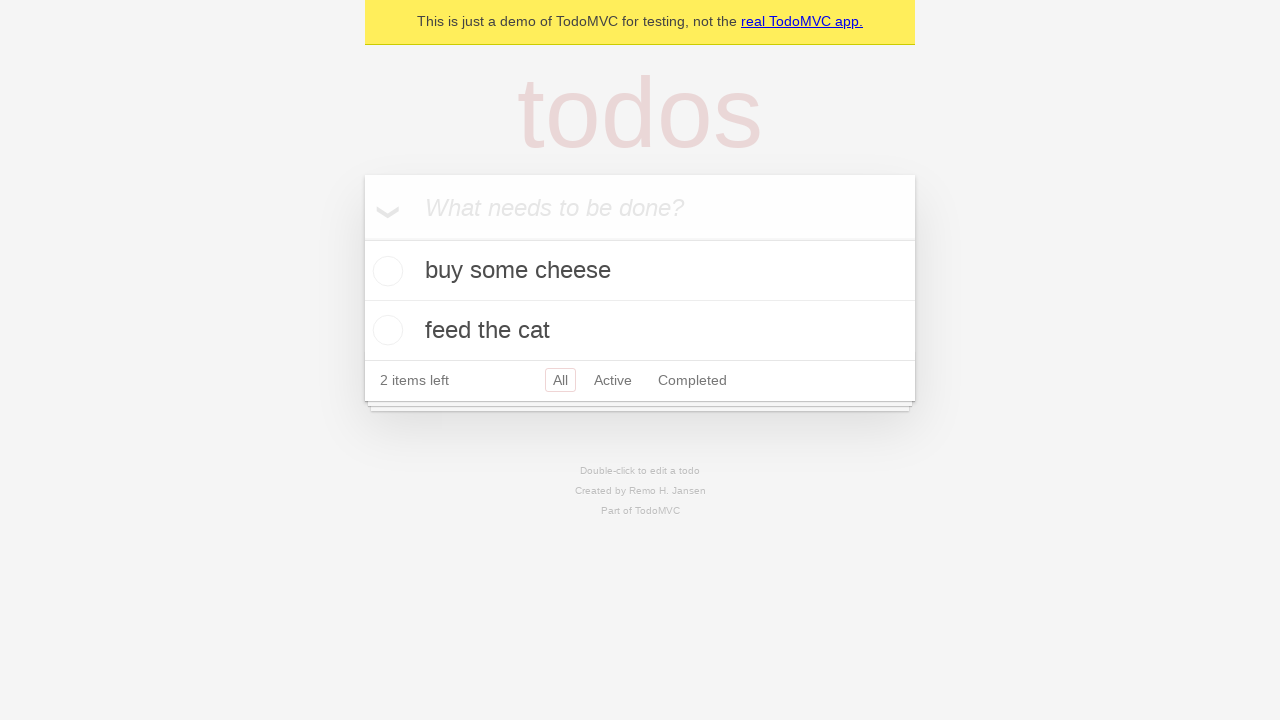